Navigates to a stock price data page, scrolls down, and verifies that stock ticker information is displayed

Starting URL: https://www.wienerborse.at/marktdaten/aktien-sonstige/preisdaten/?ISIN=AT0000831706

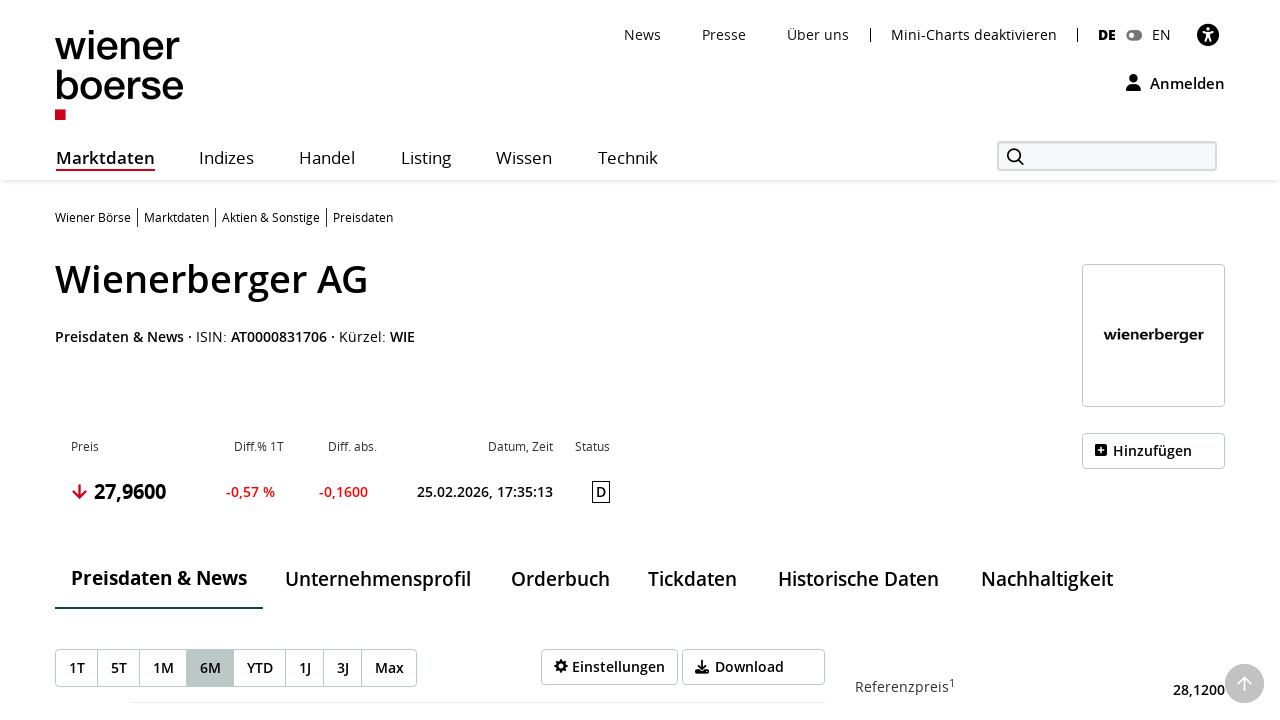

Scrolled down 1200 pixels to view more content
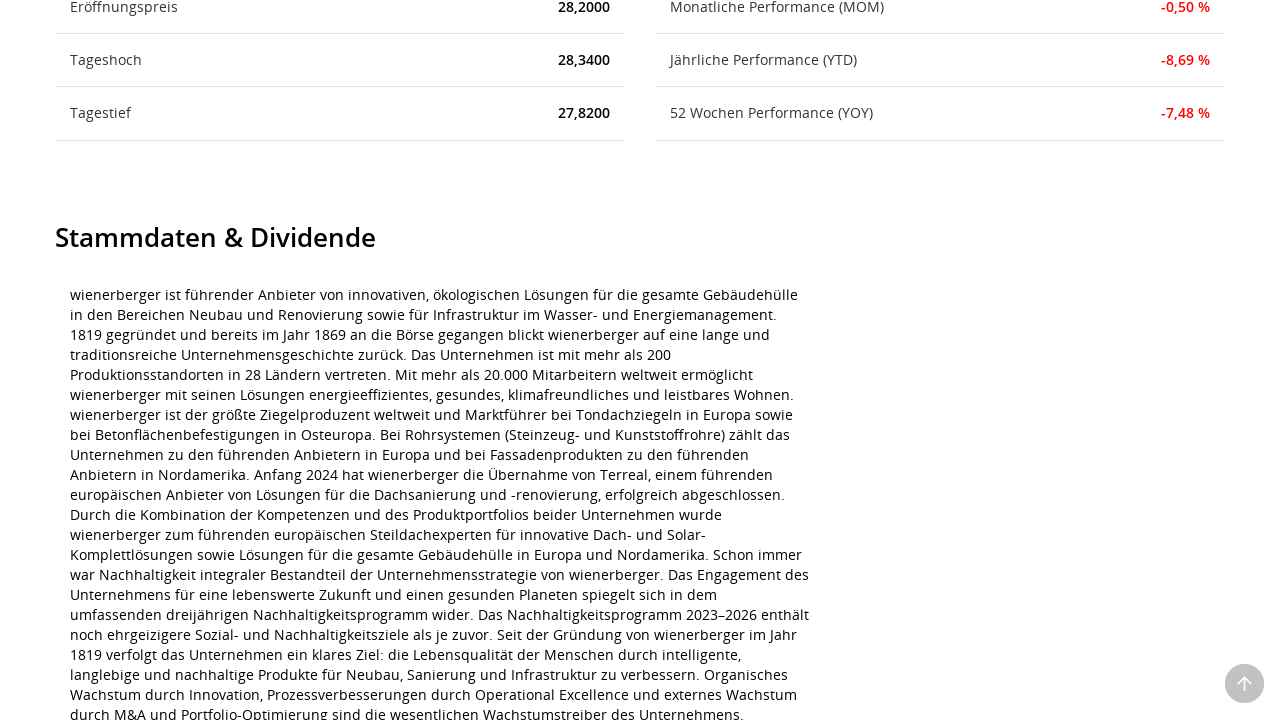

Waited for stock ticker symbol element to be present
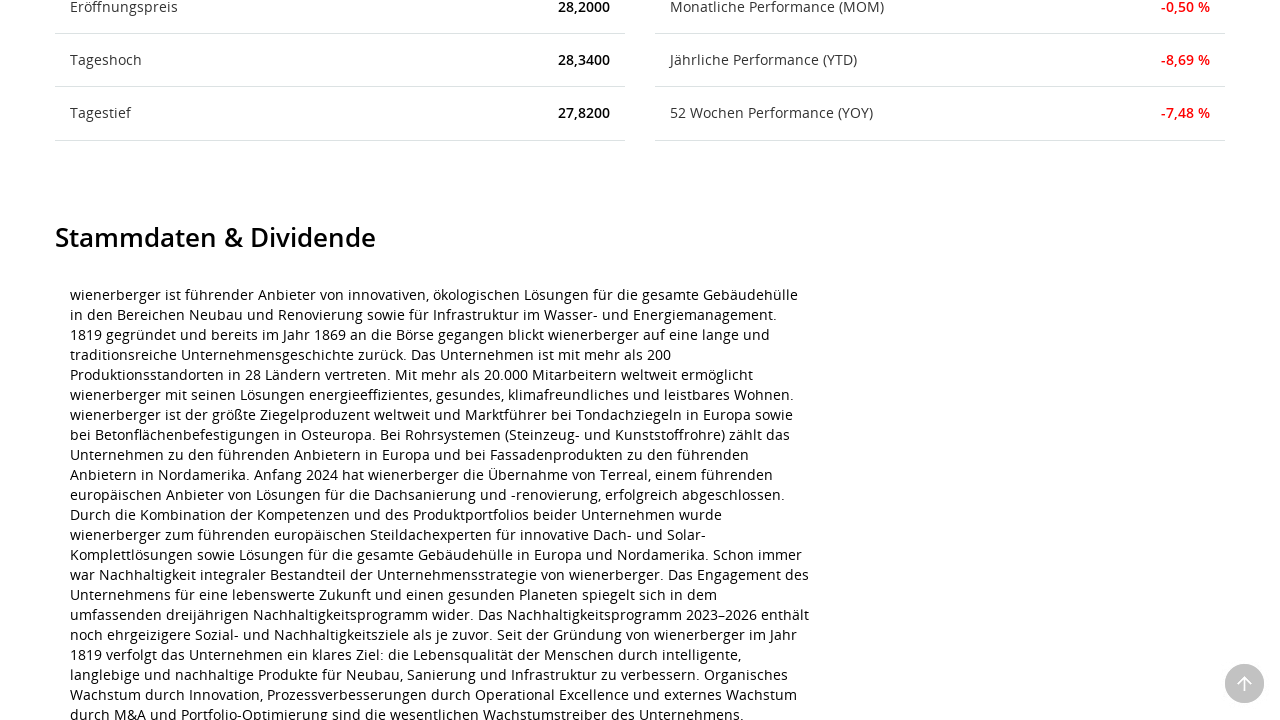

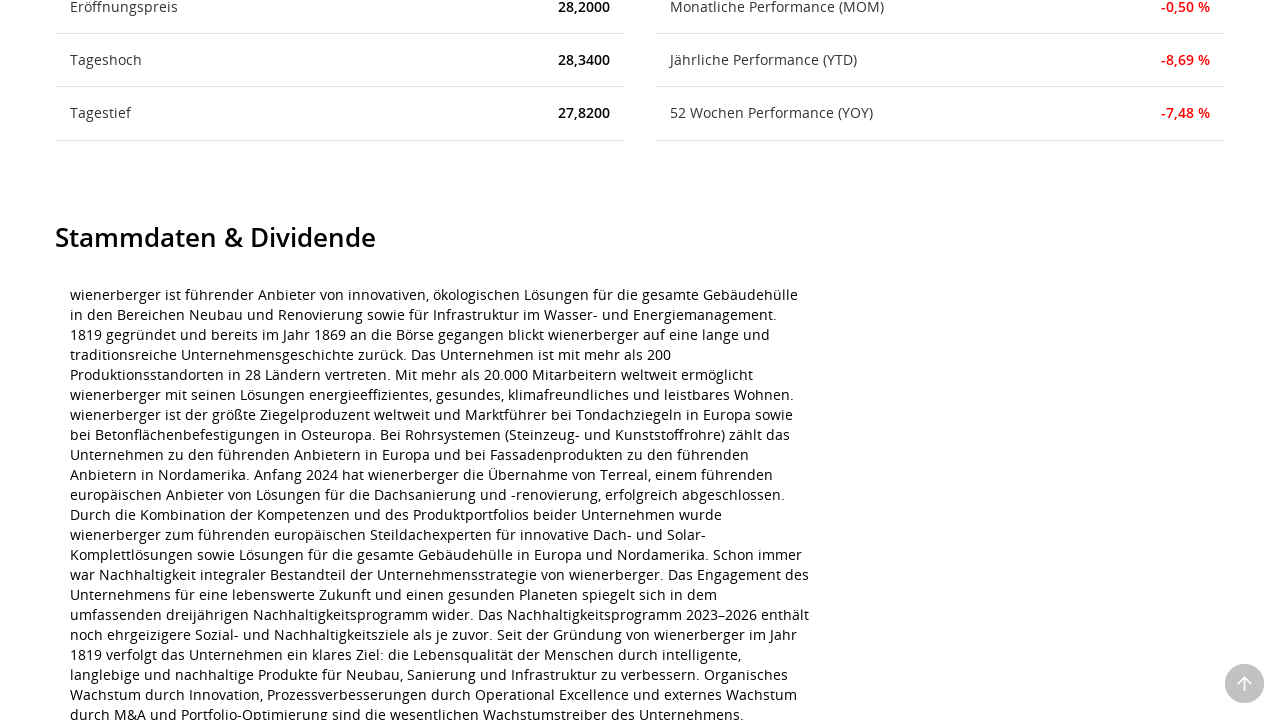